Tests tooltip functionality by hovering over a button and verifying the tooltip appears

Starting URL: https://demoqa.com/tool-tips

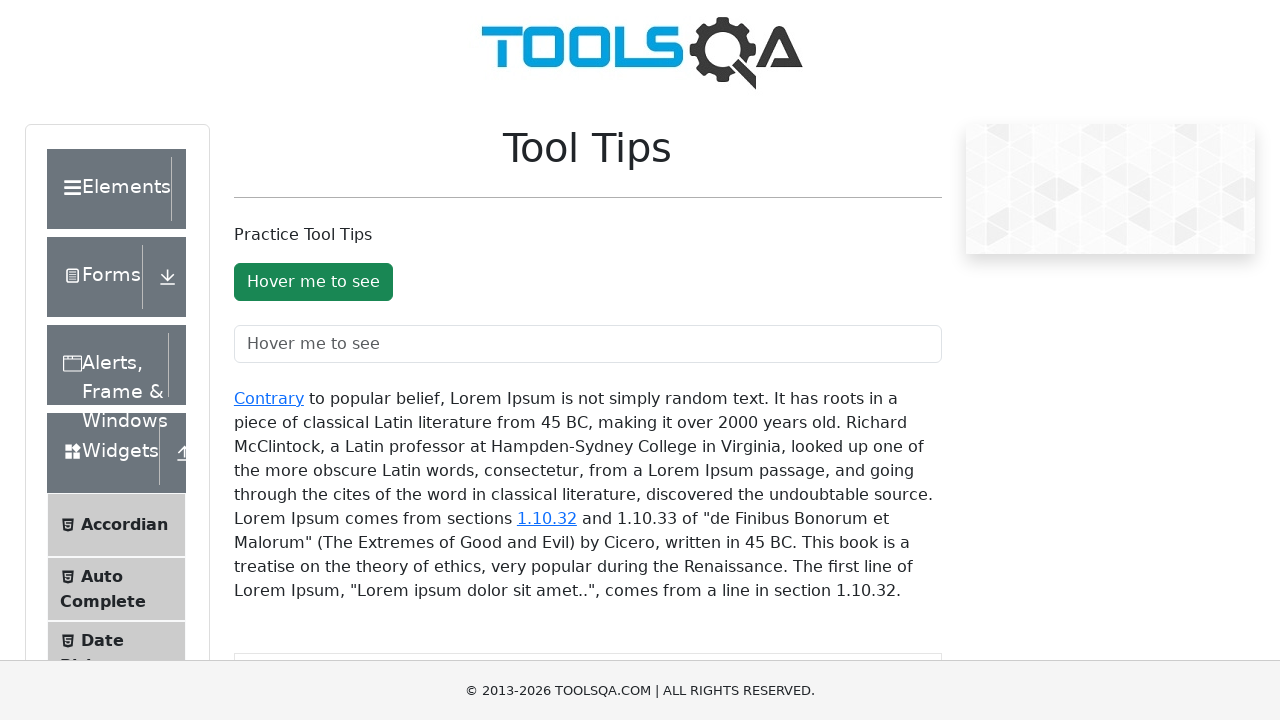

Hovered over button to trigger tooltip at (313, 282) on button:has-text('Hover me to see')
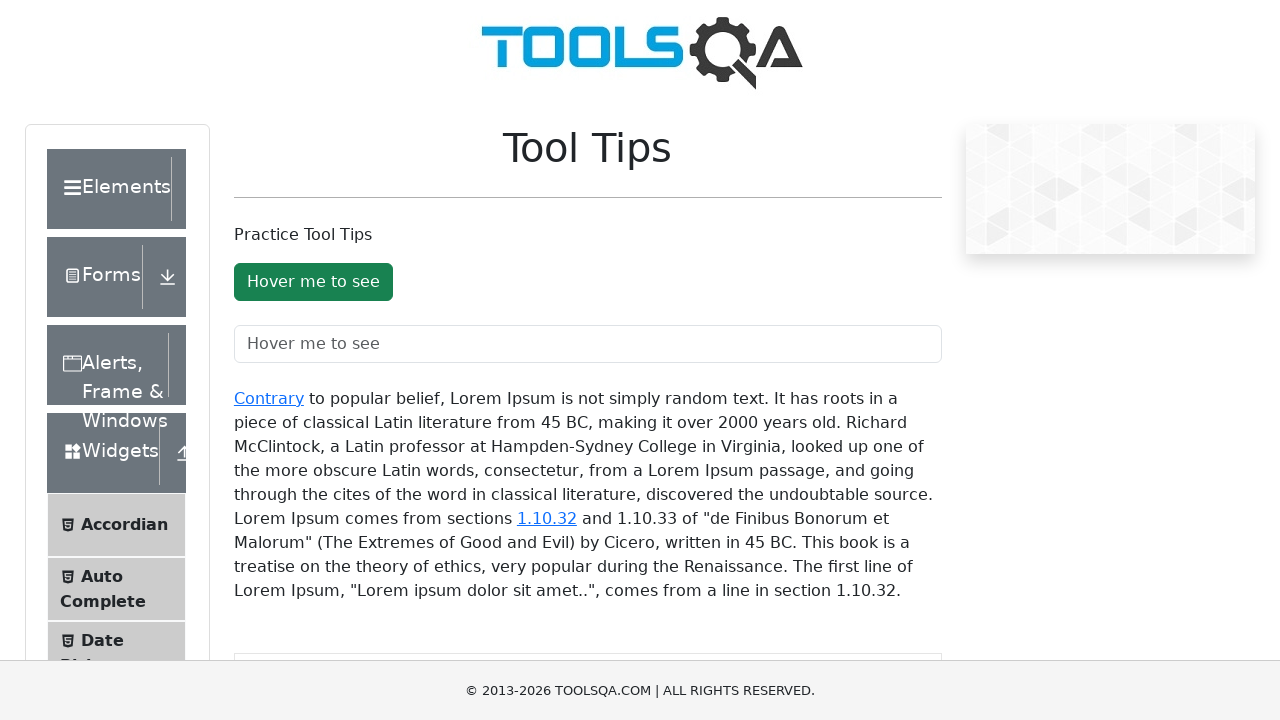

Tooltip appeared and became visible
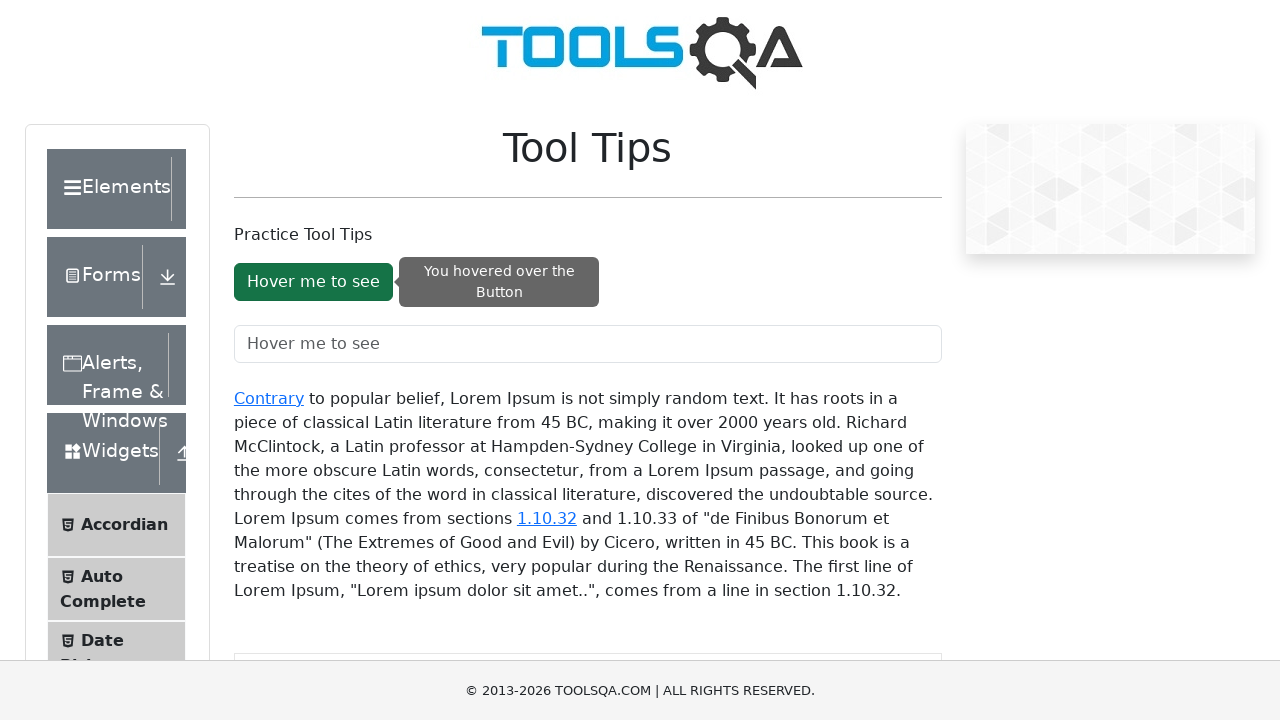

Extracted tooltip text: 'You hovered over the Button'
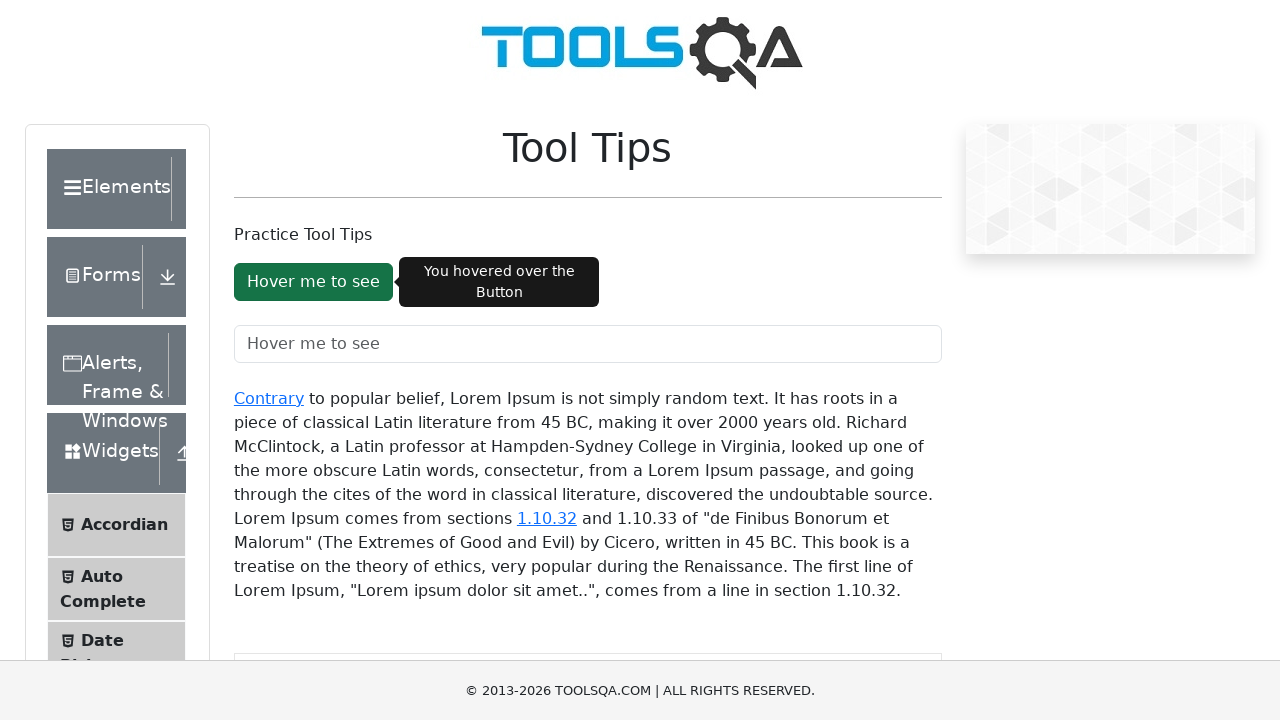

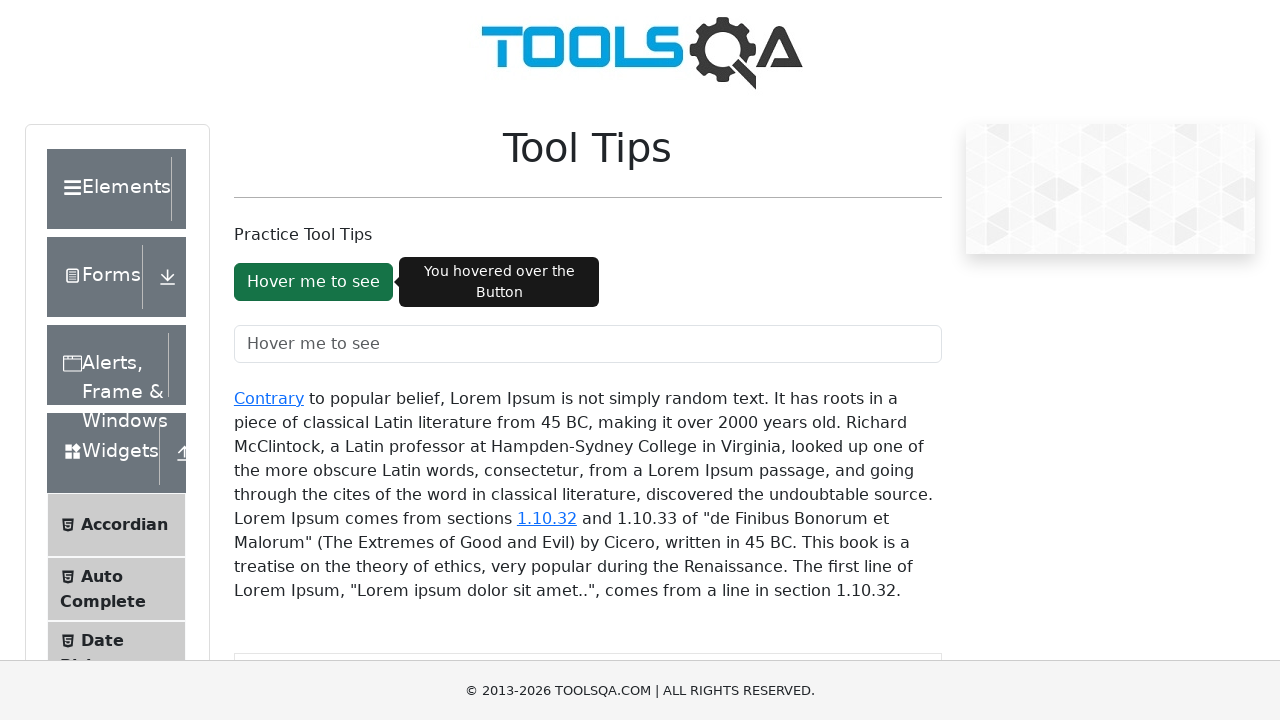